Clicks on same day delivery link to navigate to the delivery information page

Starting URL: https://www.target.com

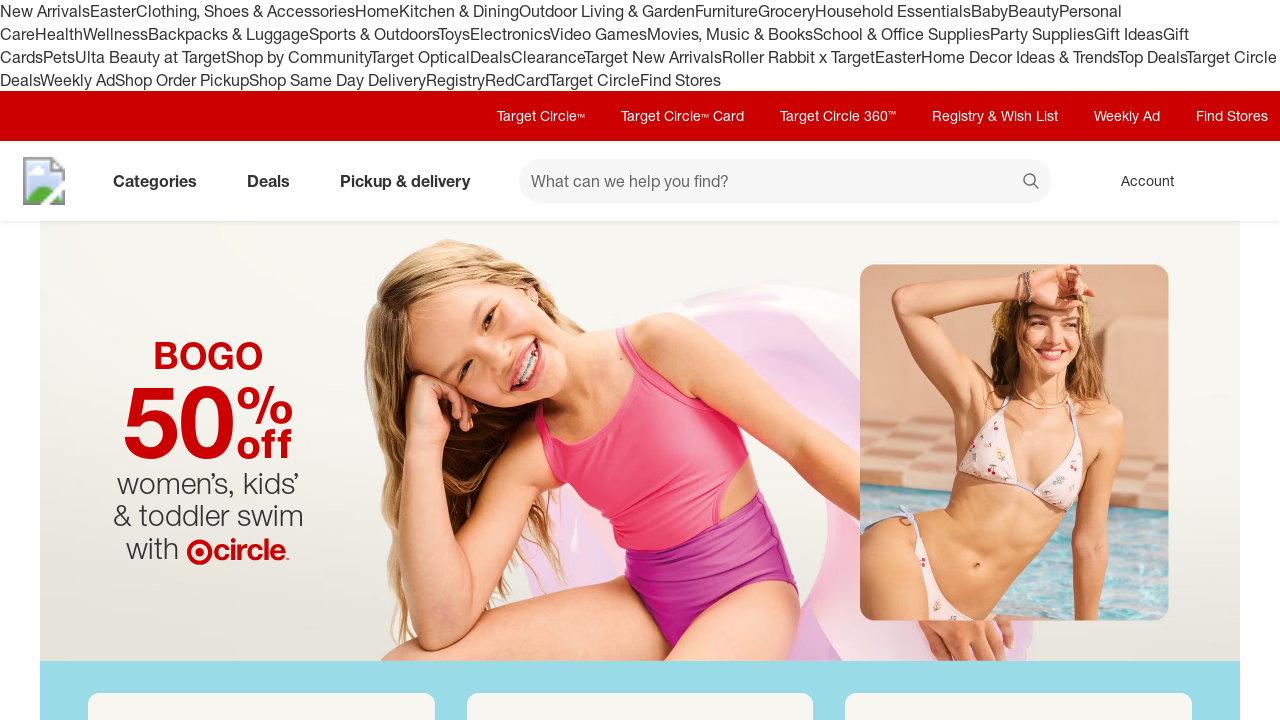

Clicked on Same Day Delivery link at (338, 80) on text=Same Day Delivery
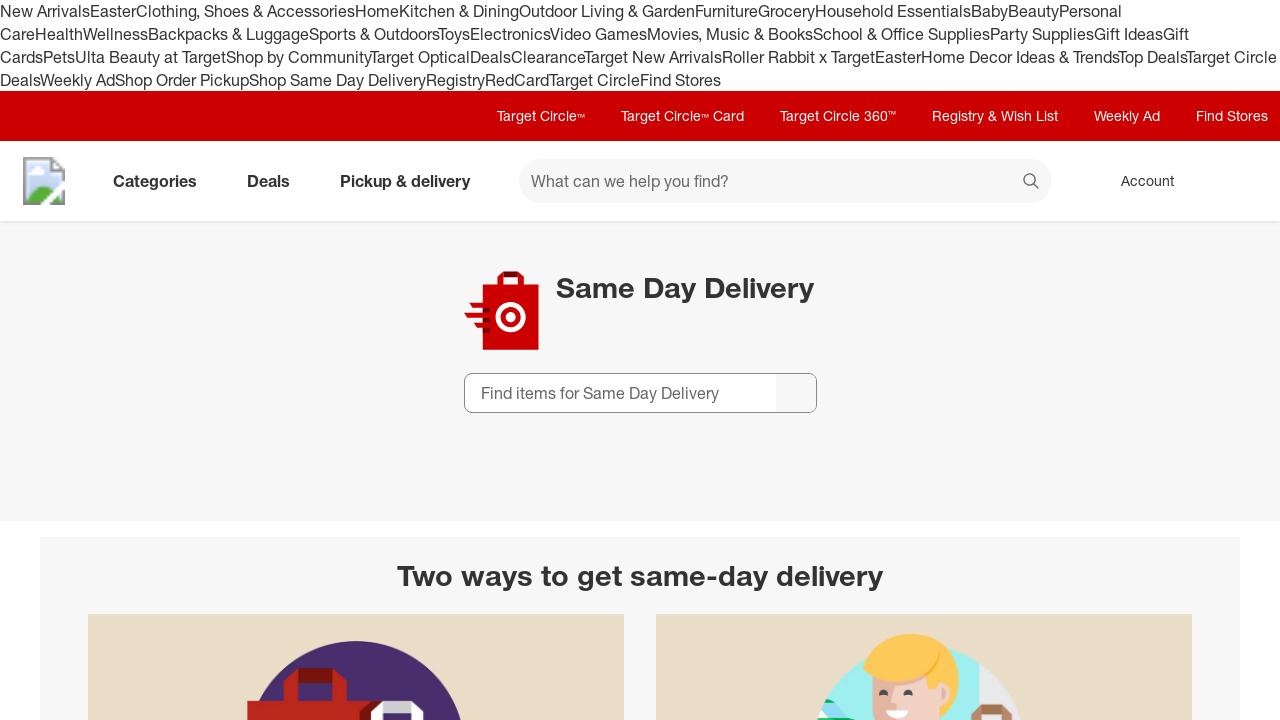

Delivery information page loaded successfully
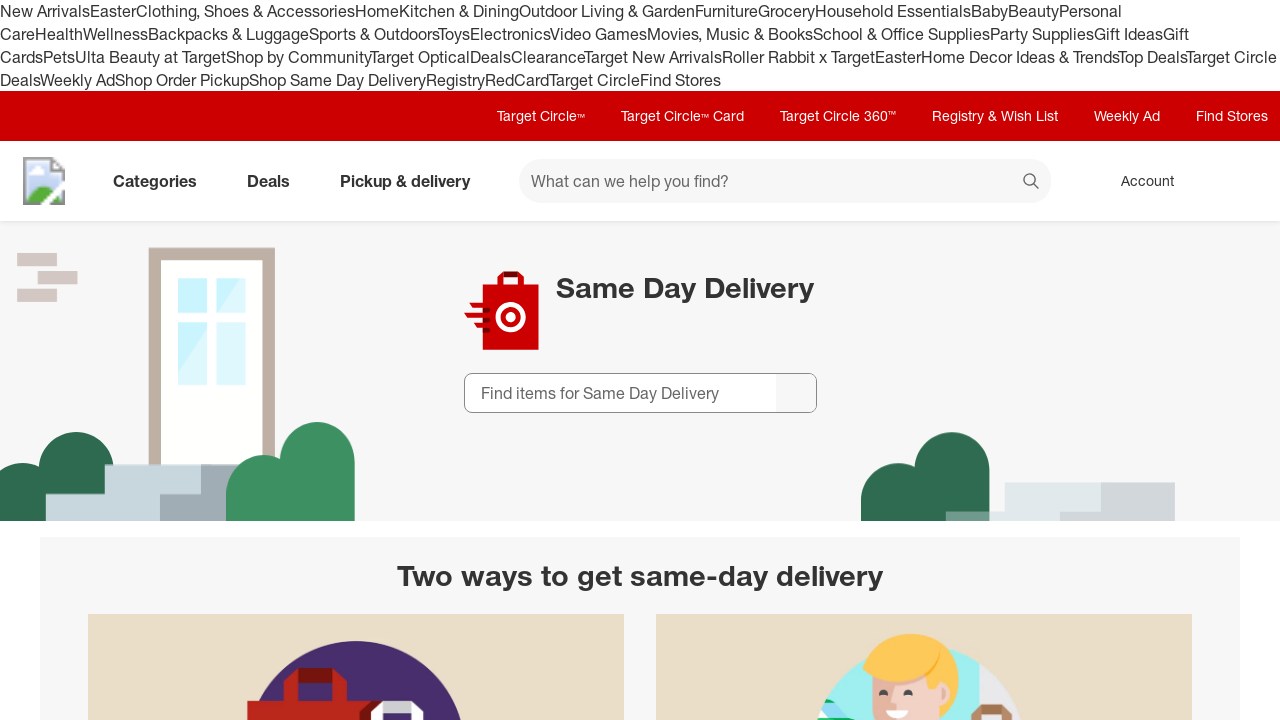

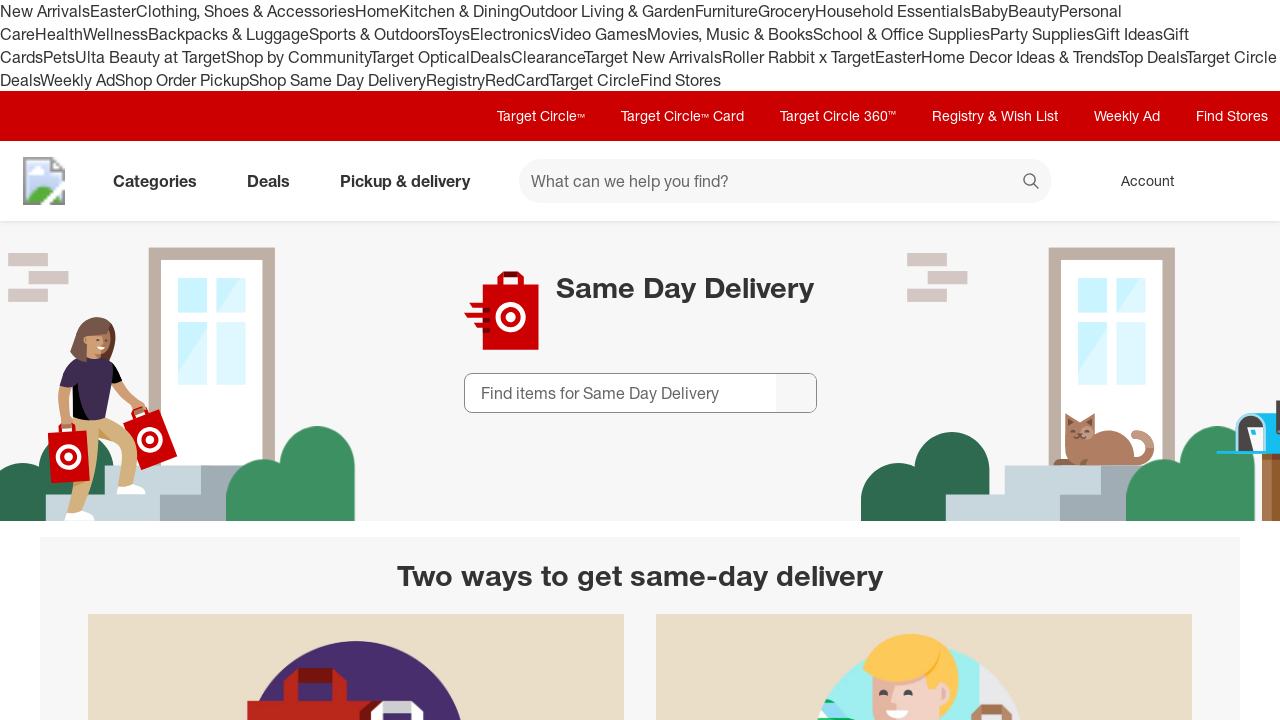